Tests tooltip functionality by hovering over a button and verifying the tooltip text appears

Starting URL: https://demoqa.com/tool-tips

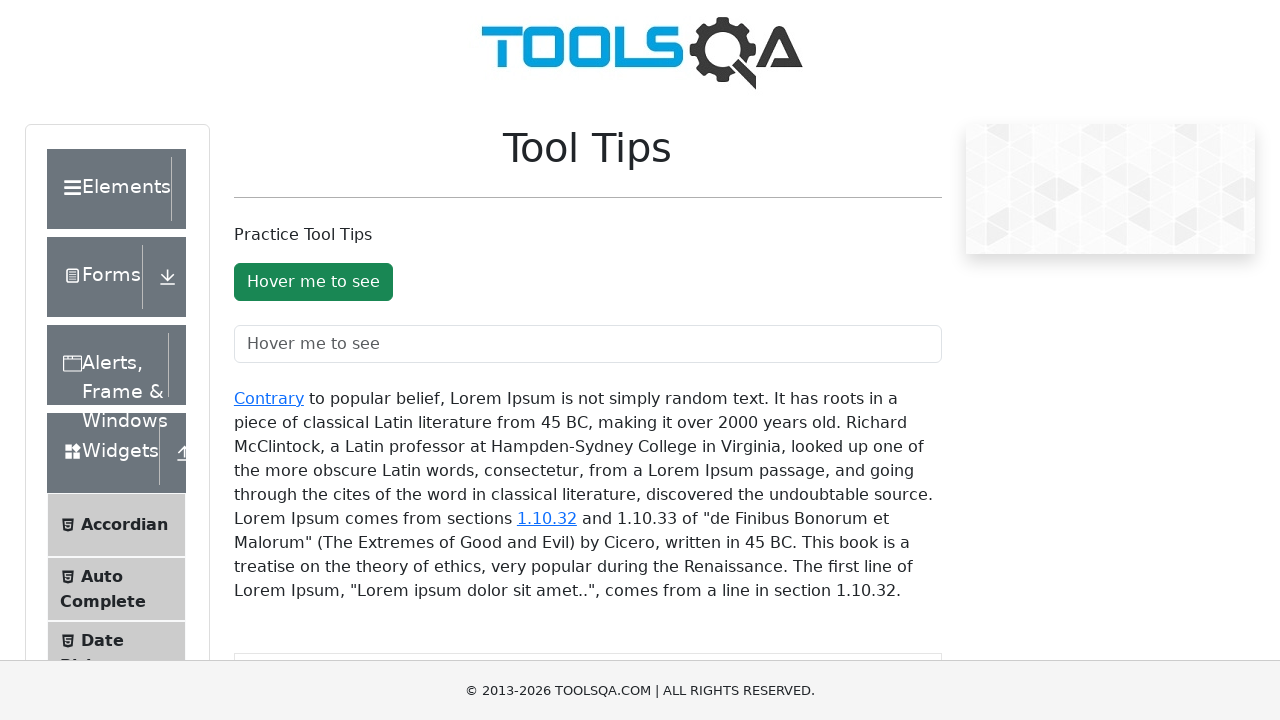

Hovered over tooltip button to trigger tooltip at (313, 282) on #toolTipButton
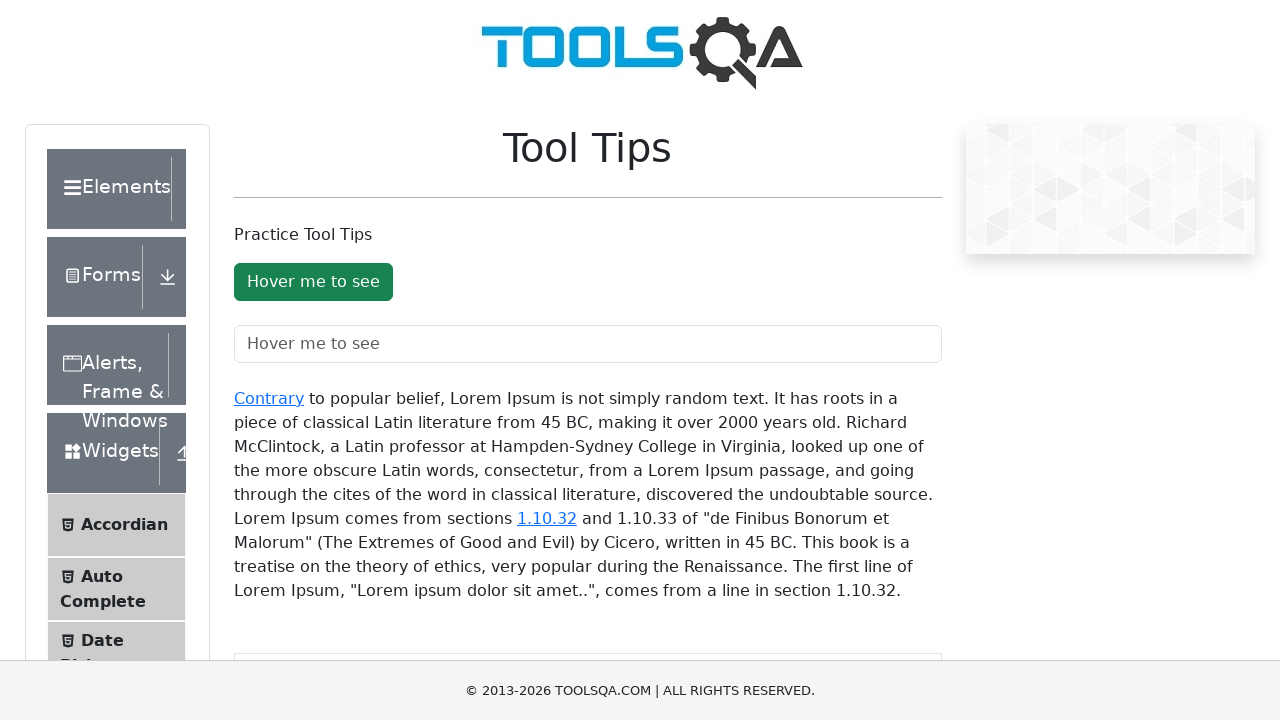

Tooltip appeared and is now visible
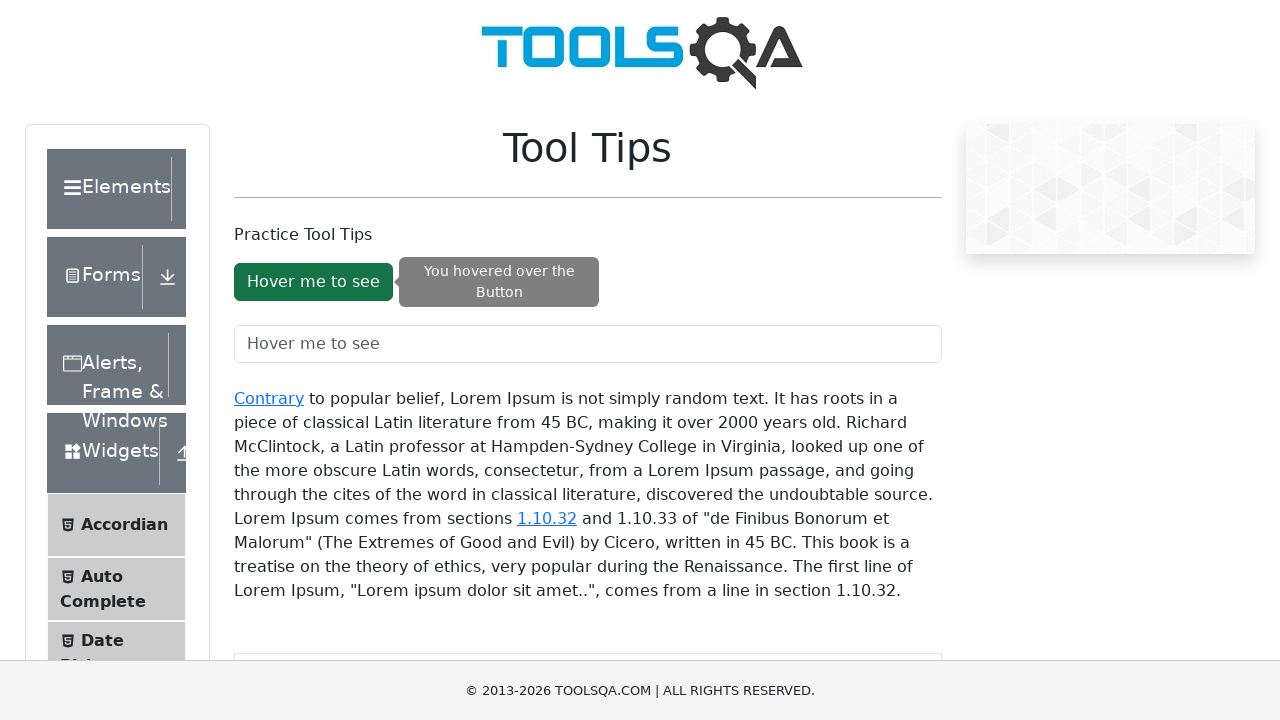

Verified tooltip element is visible and accessible
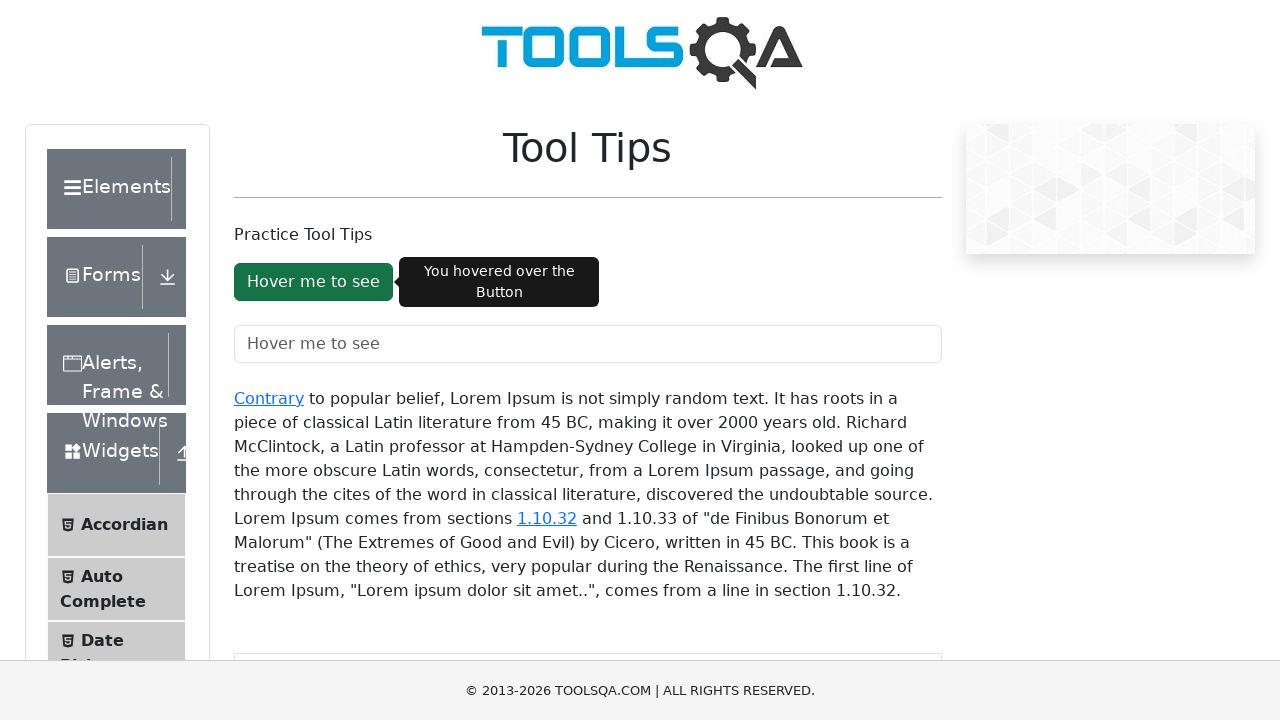

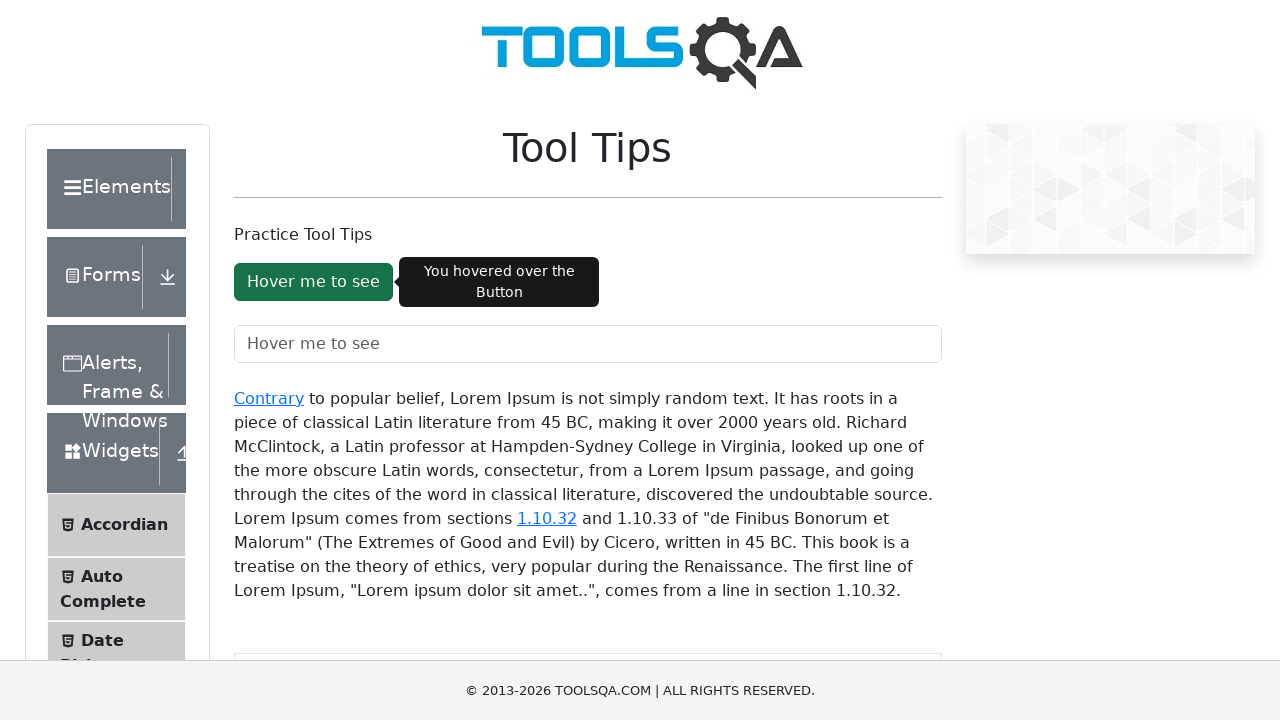